Tests window handling by opening a new window, switching to it to verify content, then switching back to the parent window

Starting URL: https://the-internet.herokuapp.com/windows

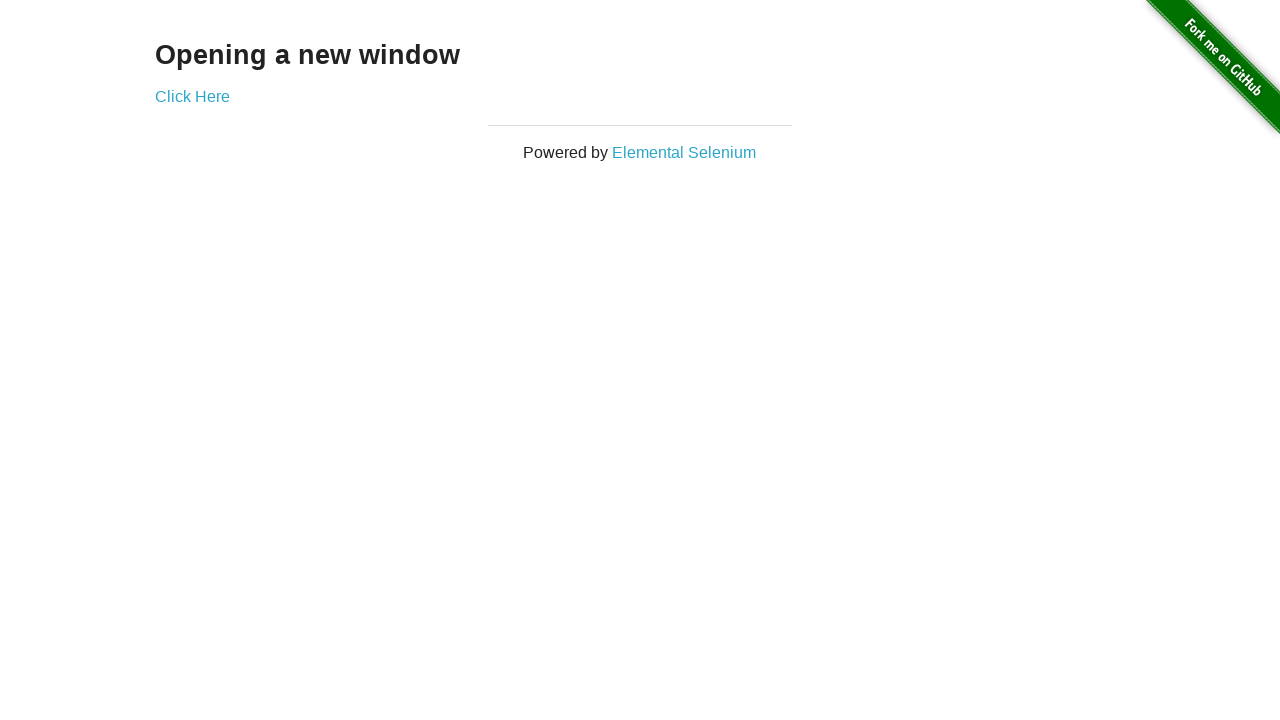

Clicked 'Click Here' link to open new window at (192, 96) on xpath=//a[contains(text(),'Click Here')]
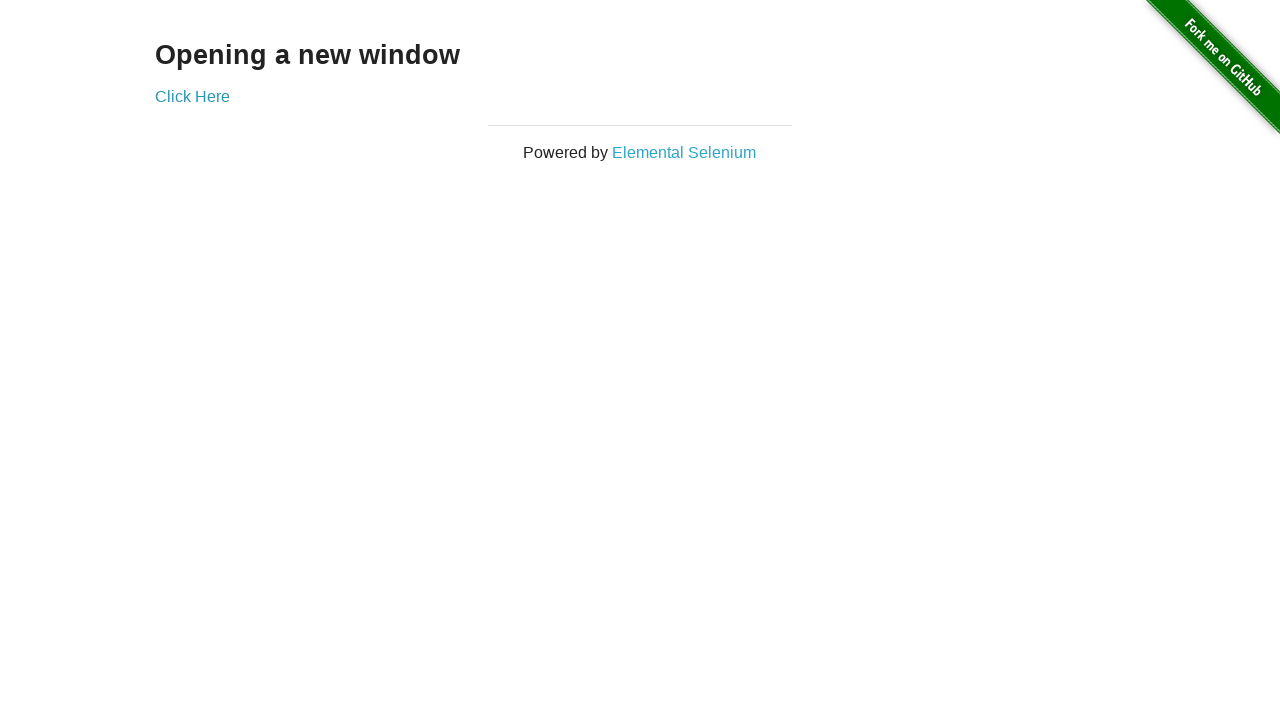

New window opened and captured
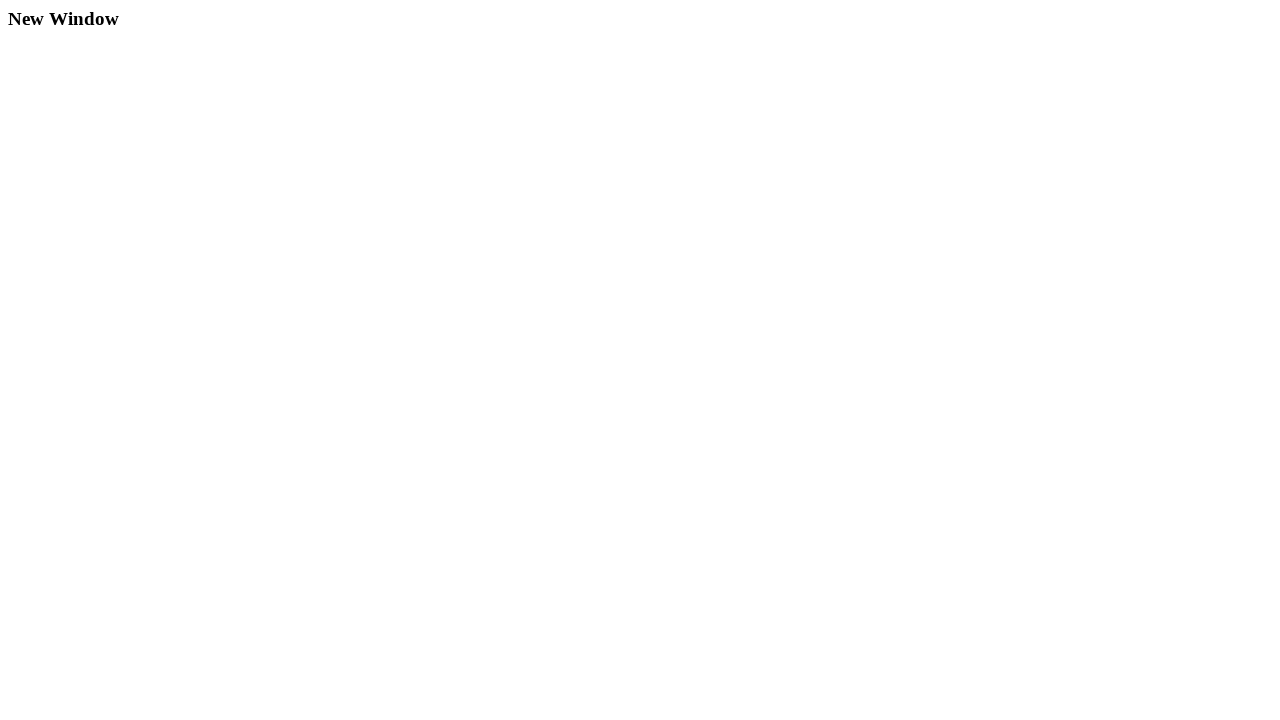

Retrieved text from new window: 'New Window'
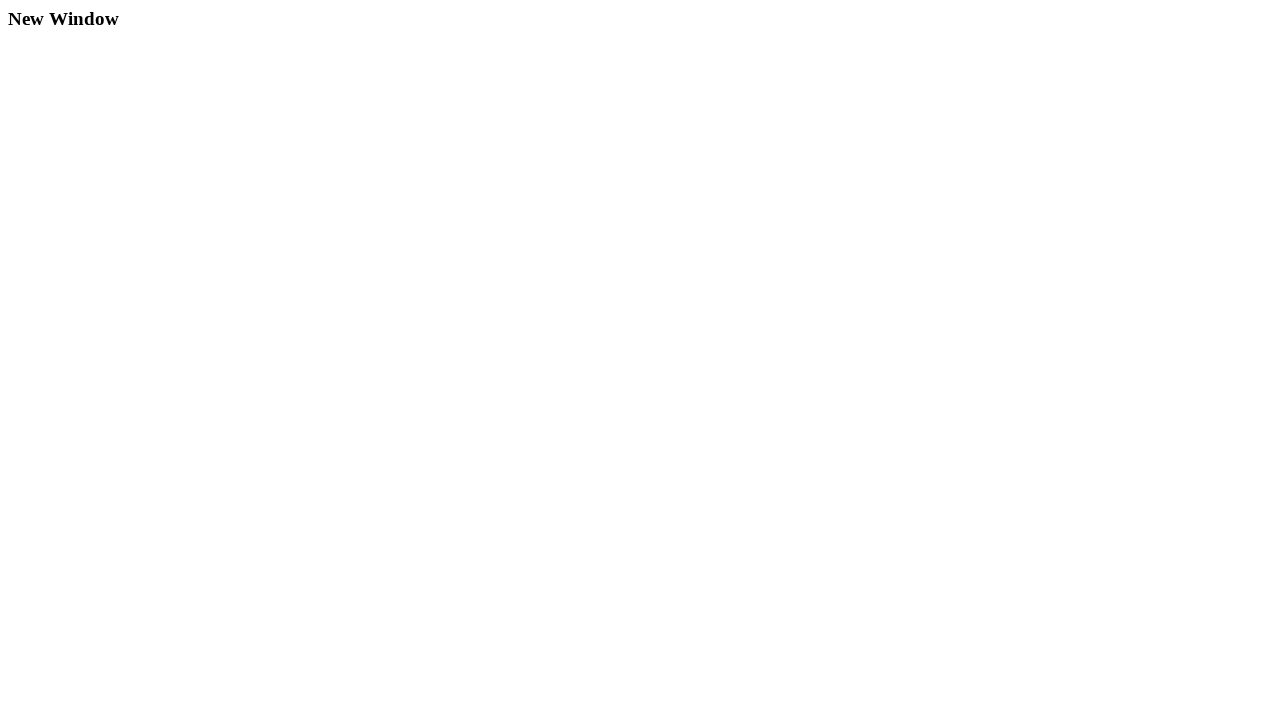

Retrieved text from parent window: 'Opening a new window'
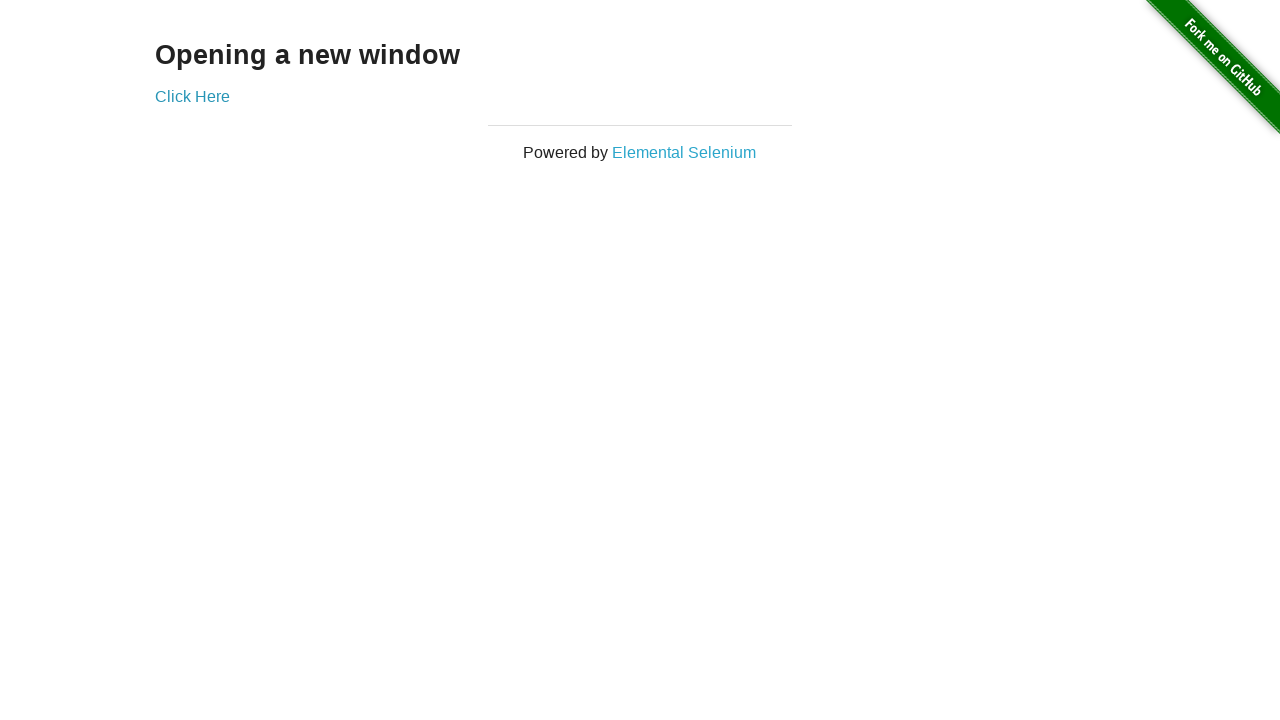

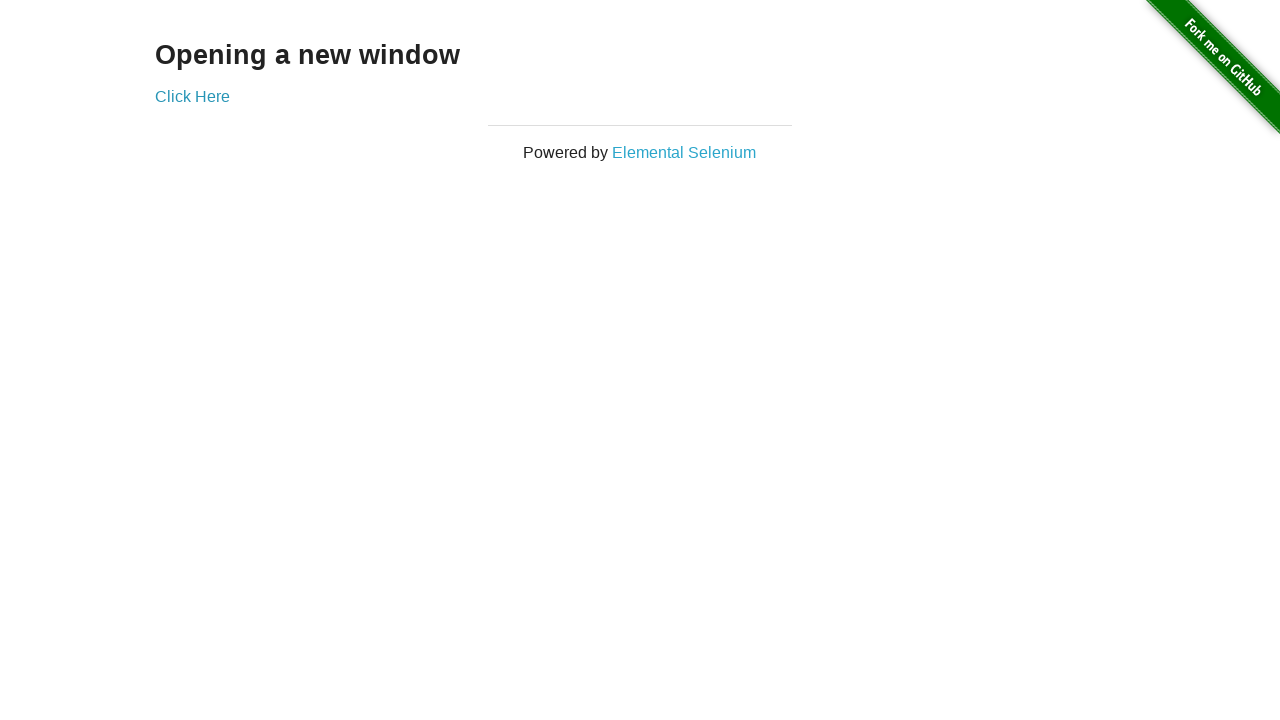